Clicks the Wallet link in the footer and verifies navigation to the Wallet page

Starting URL: https://www.apple.com/in/

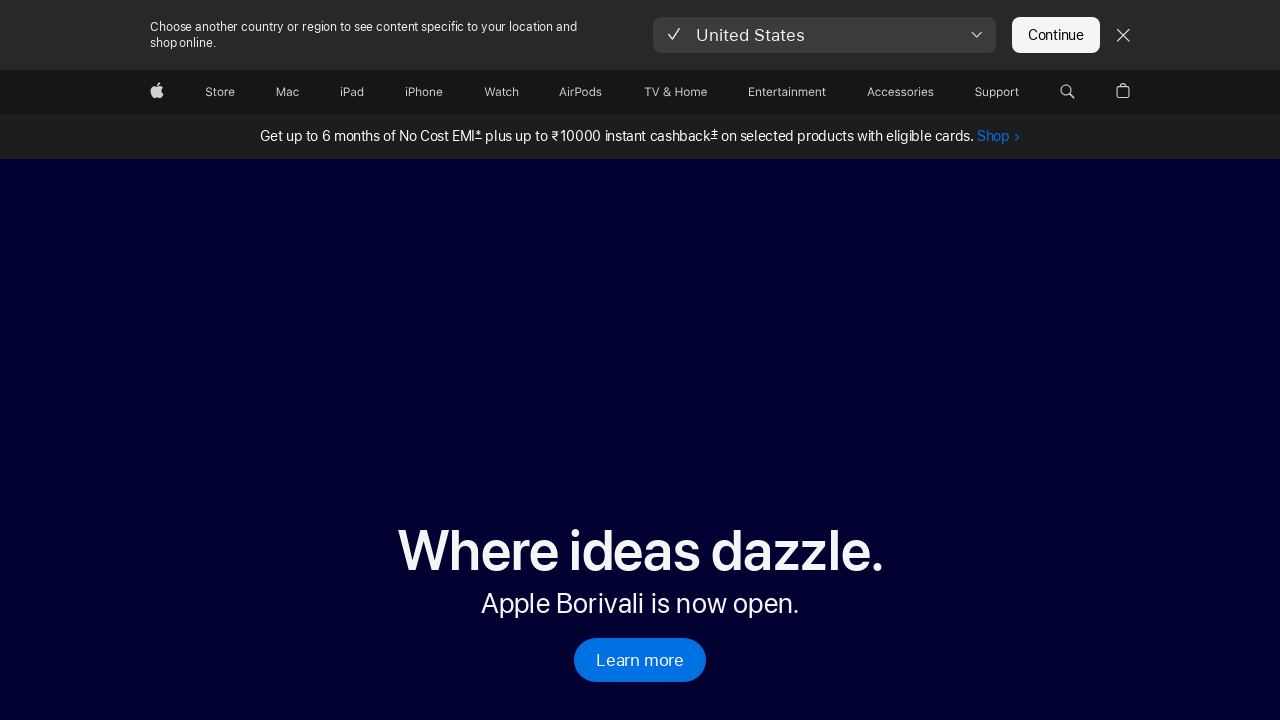

Clicked Wallet link in footer at (167, 560) on footer a[href='/in/wallet/']
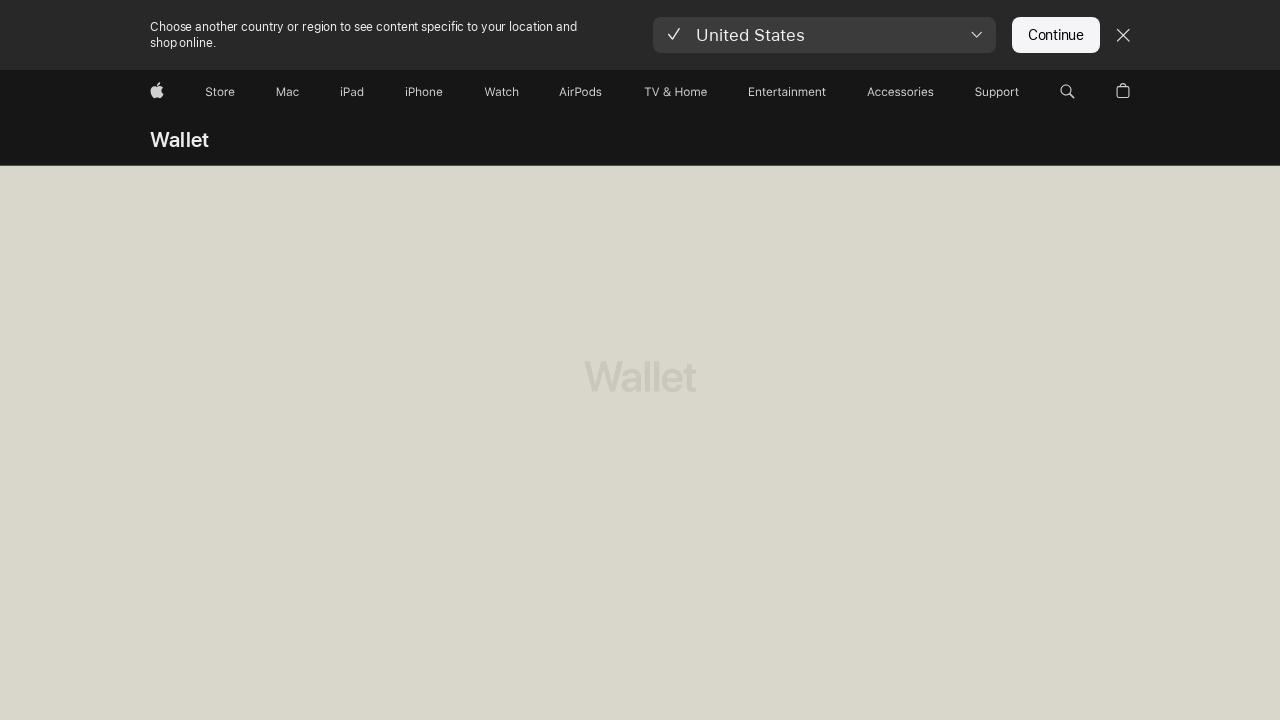

Navigation to Wallet page completed
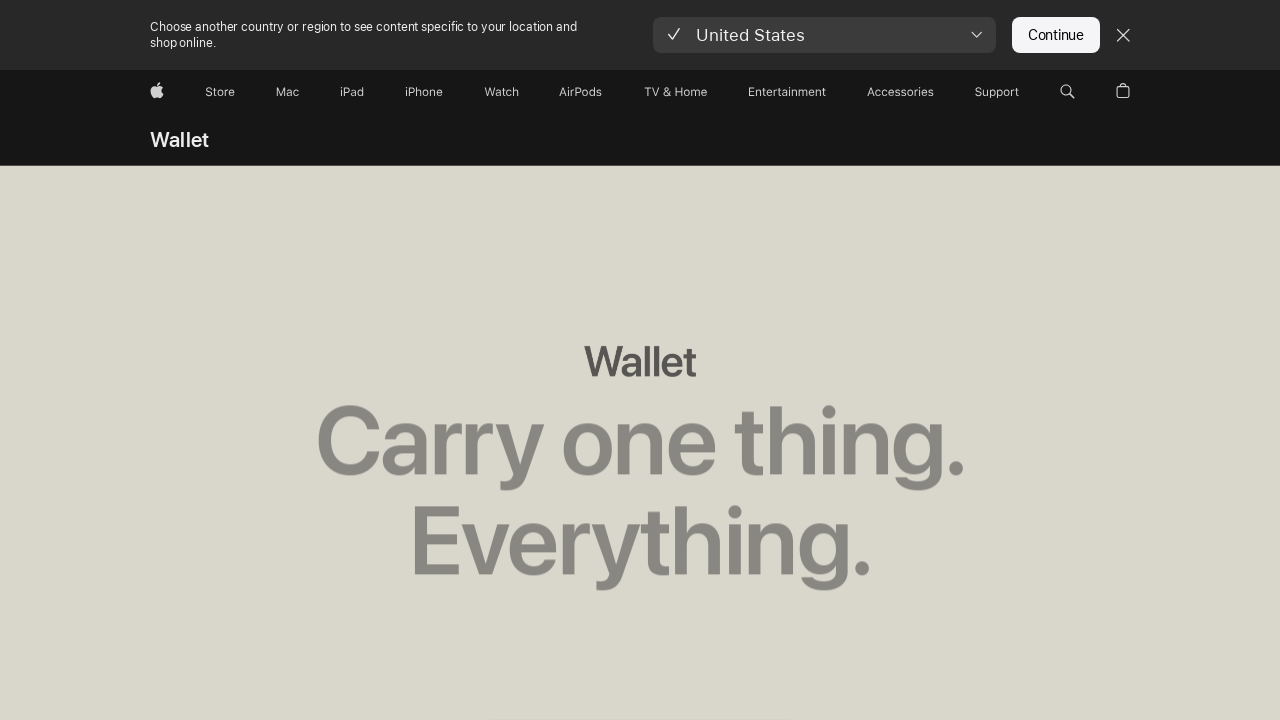

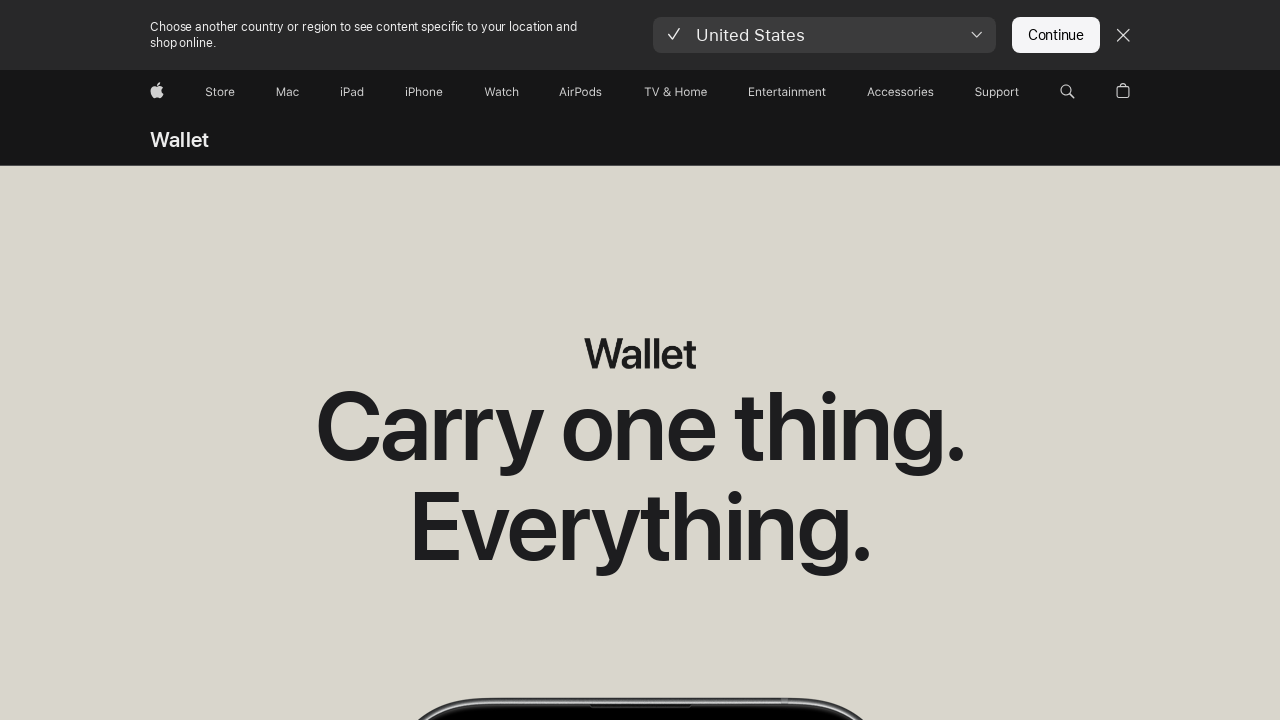